Tests interaction with an iframe by switching to it, clicking a submit button inside the iframe, and then switching back to the main content

Starting URL: https://www.w3schools.com/tags/tryit.asp?filename=tryhtml5_input_type_submit

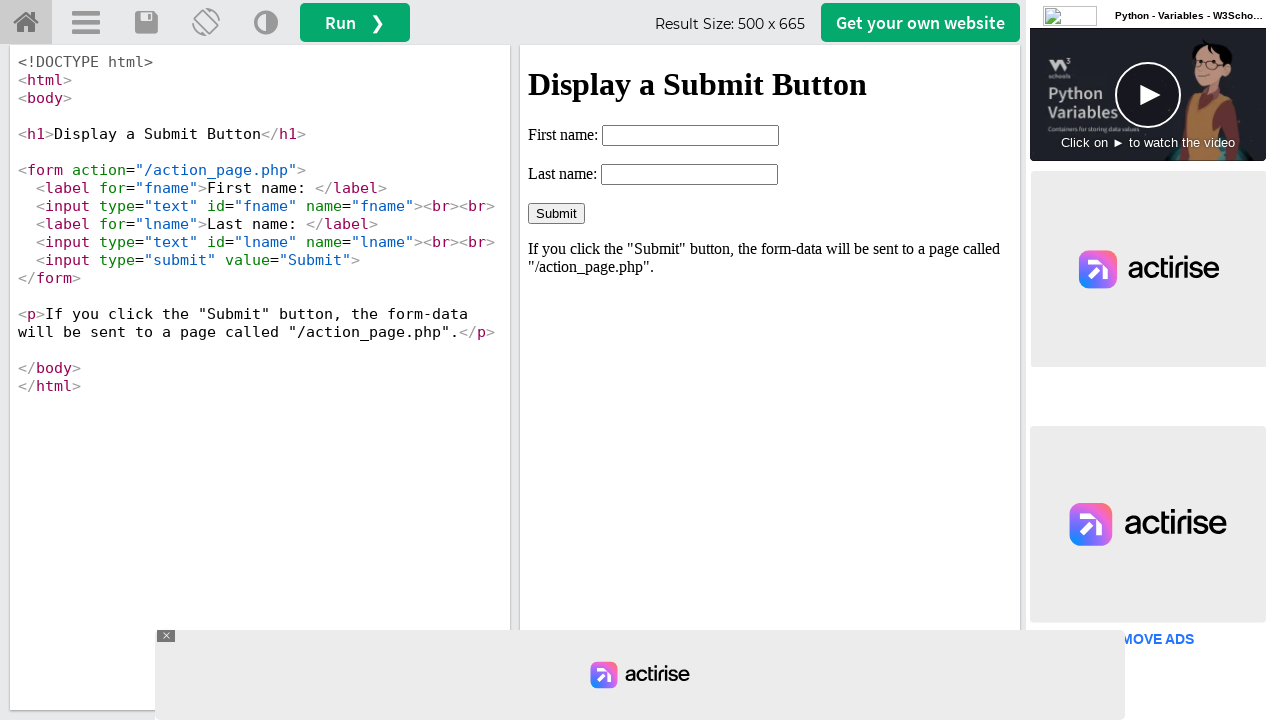

Located and switched to the iframe with ID 'iframeResult'
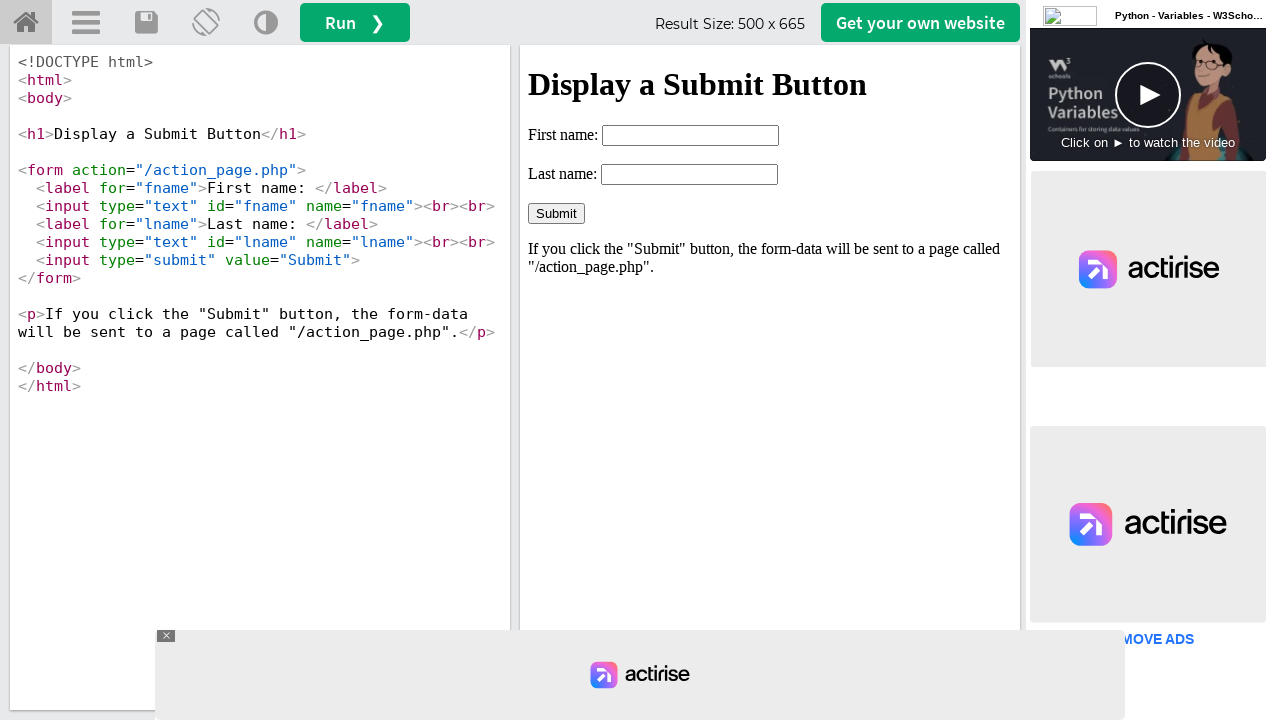

Clicked the Submit button inside the iframe at (556, 213) on #iframeResult >> internal:control=enter-frame >> input[value='Submit']
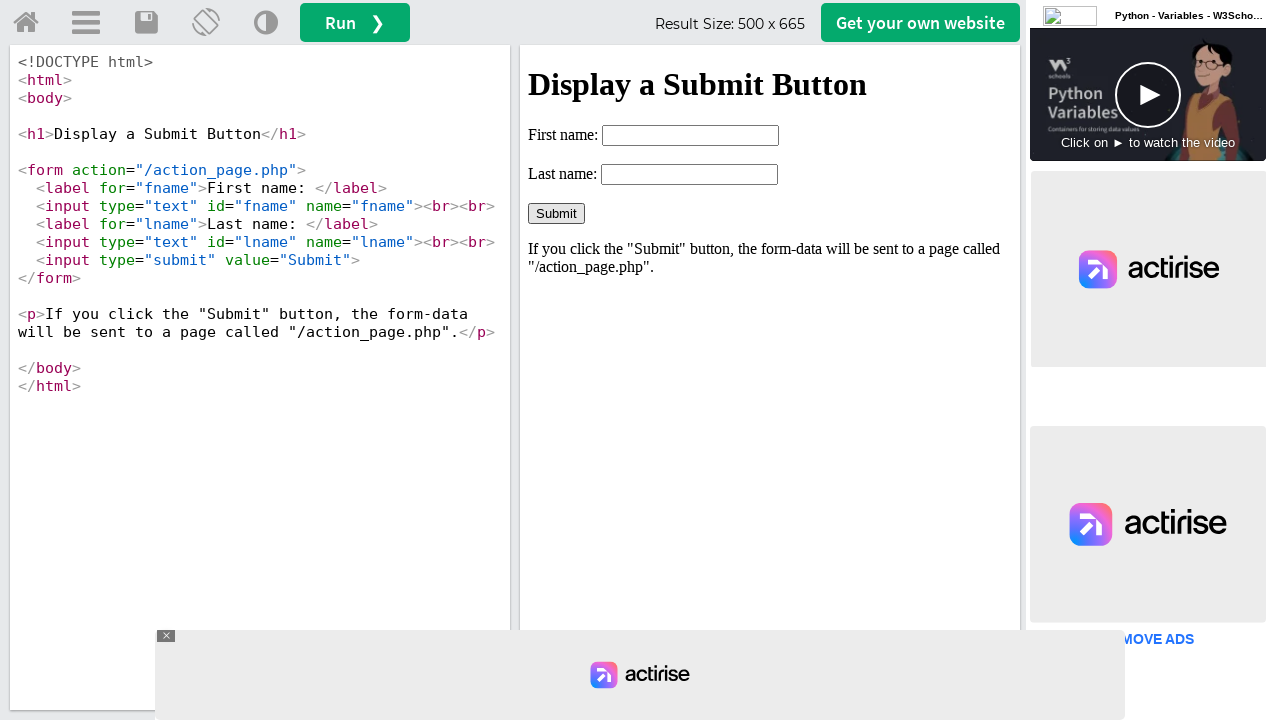

Counted 7 iframe(s) on the main page to verify main content is accessible
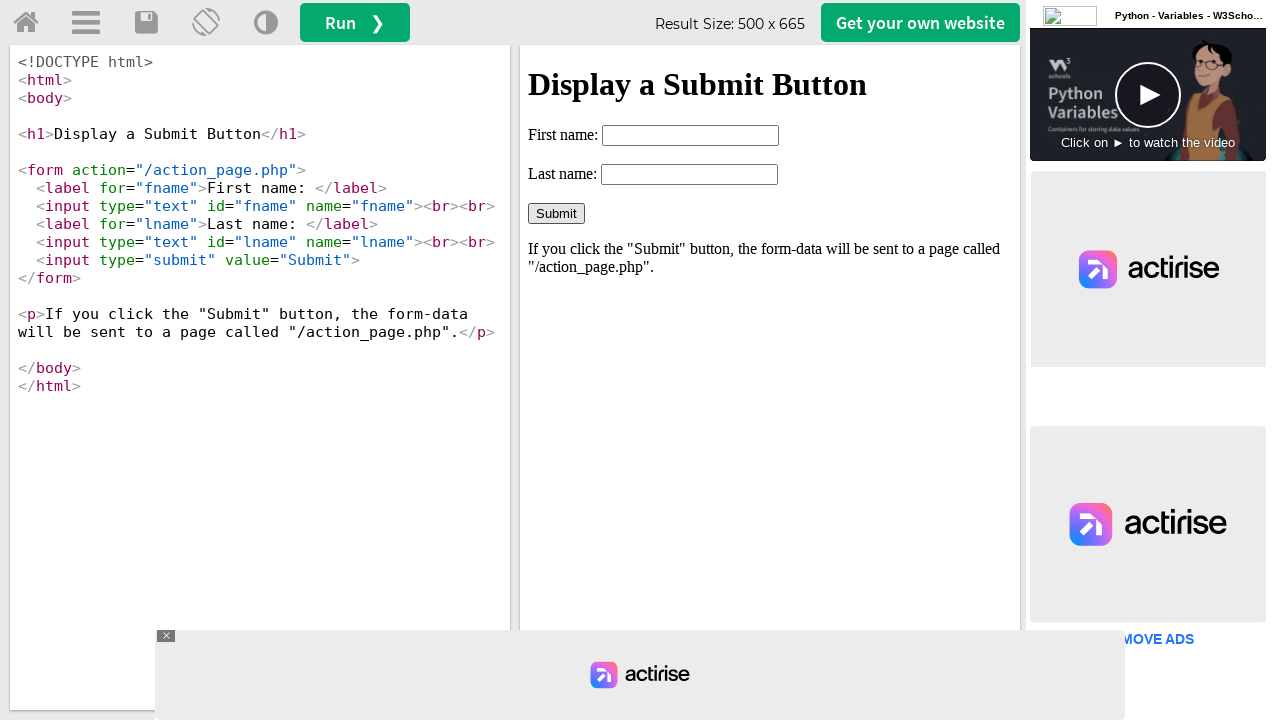

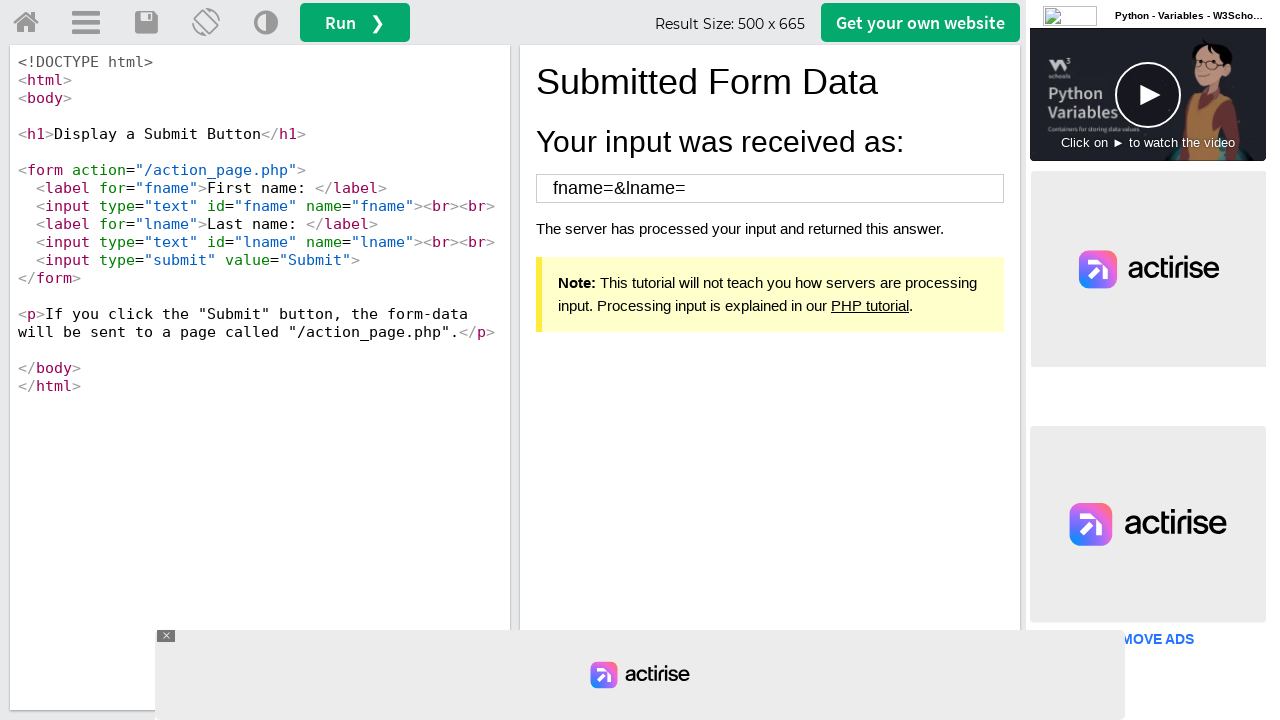